Navigates to an e-commerce site and verifies that product prices are displayed on the page

Starting URL: https://www.automationexercise.com/#google_vignette

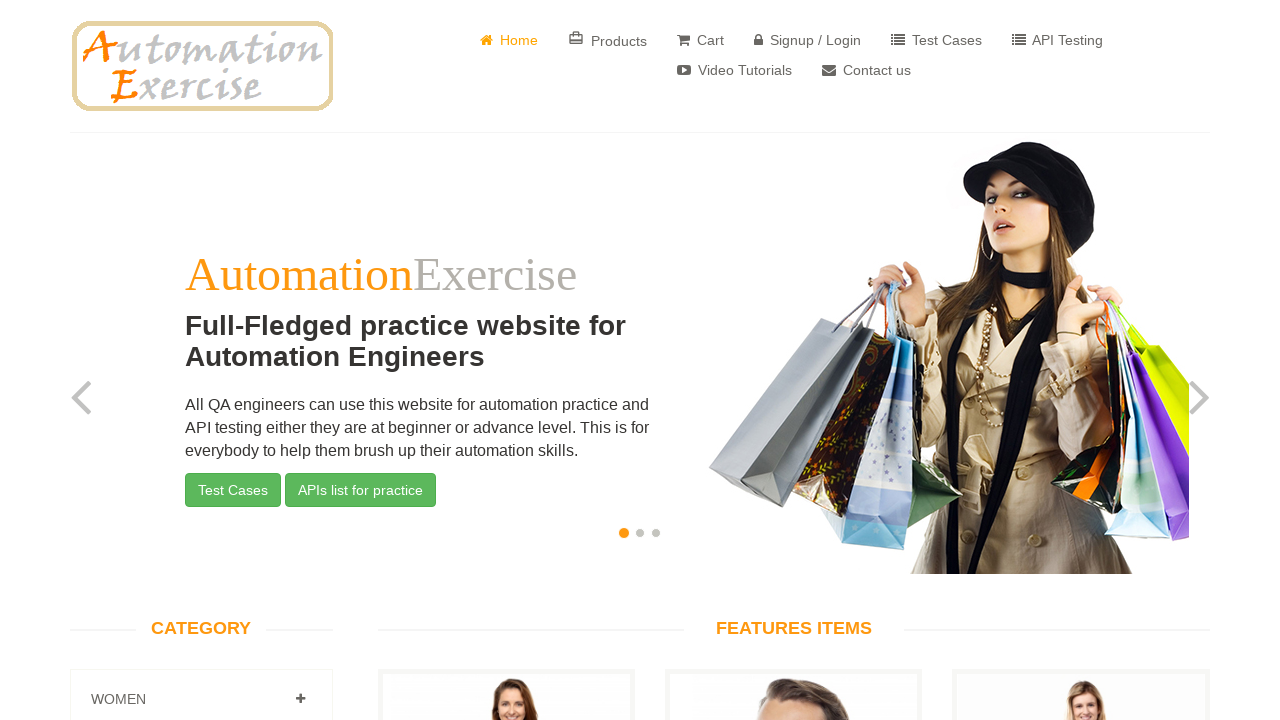

Navigated to e-commerce site
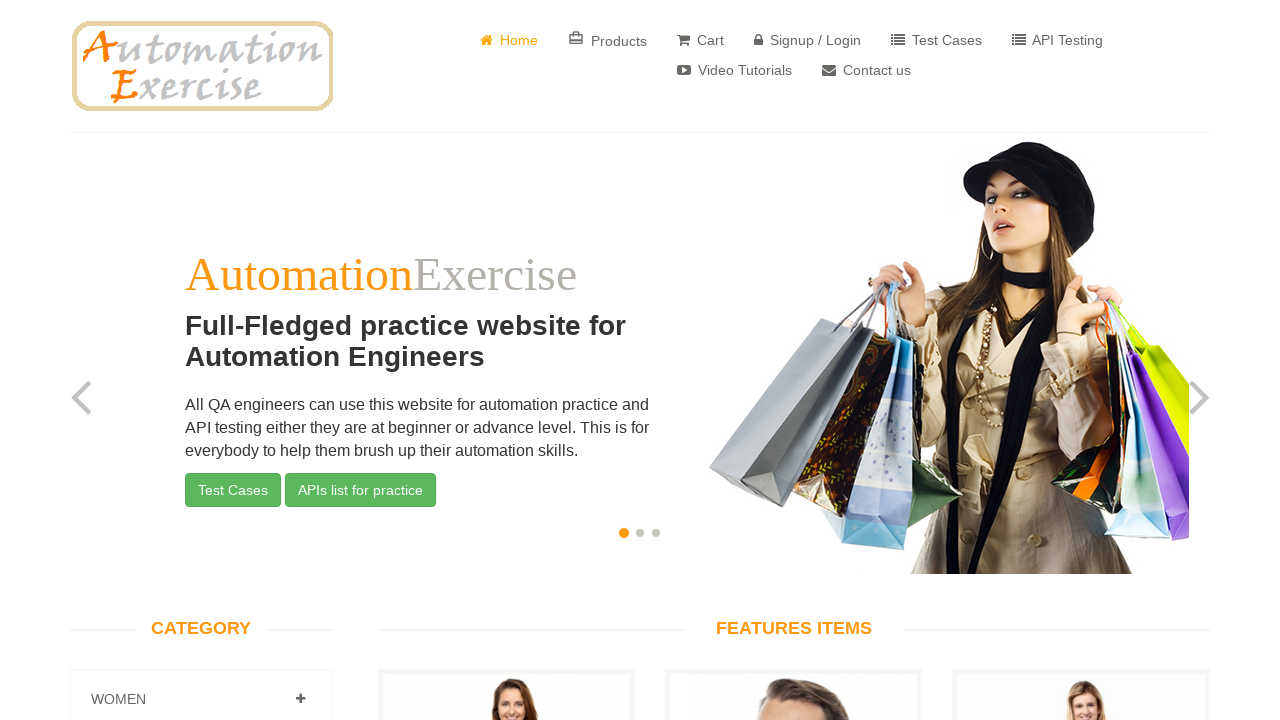

Product price elements loaded
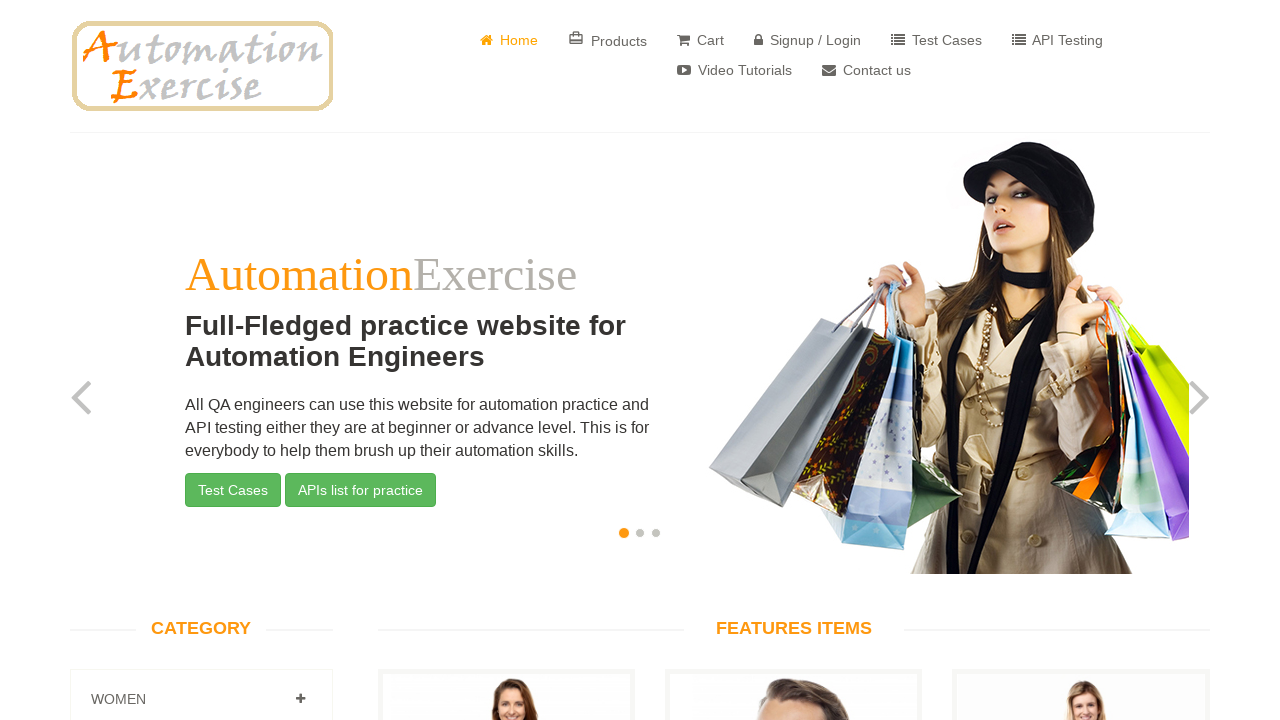

Found 40 product price elements on the page
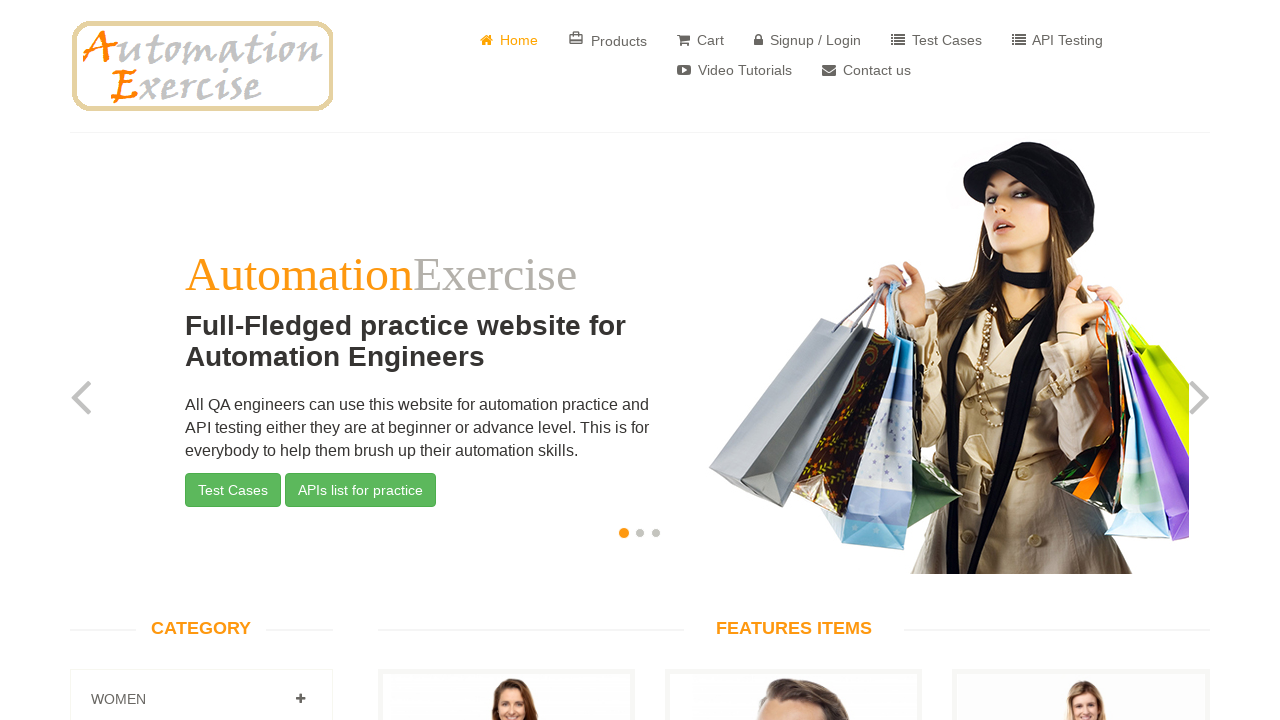

Verified that product prices are displayed on the page
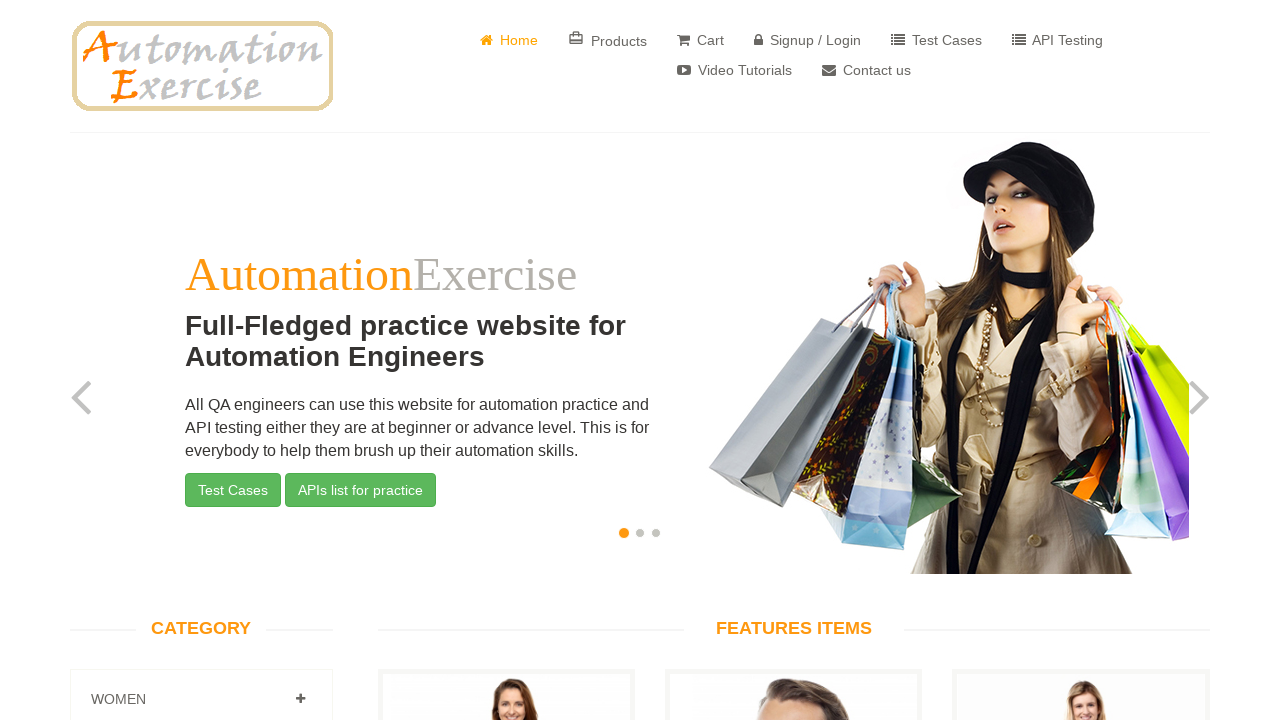

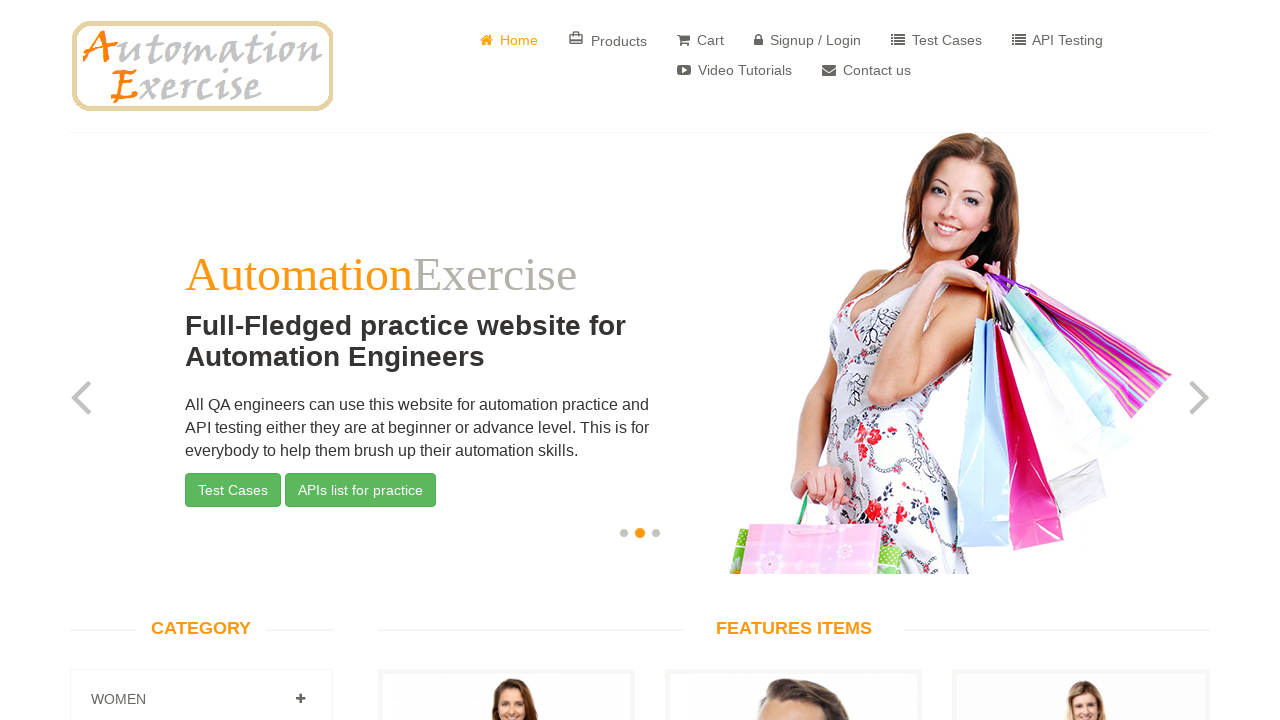